Tests dynamic loading functionality by clicking a start button and waiting for hidden content to become visible

Starting URL: https://the-internet.herokuapp.com/dynamic_loading/1

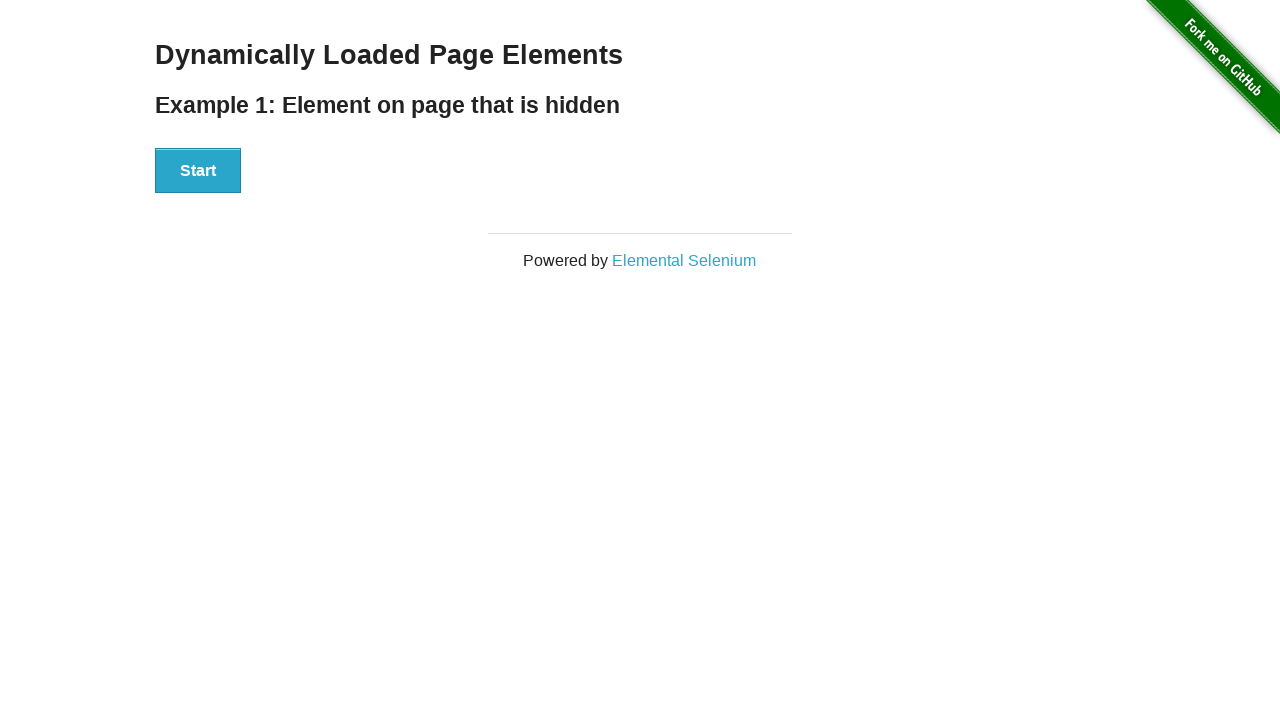

Clicked start button to trigger dynamic loading at (198, 171) on [id='start'] button
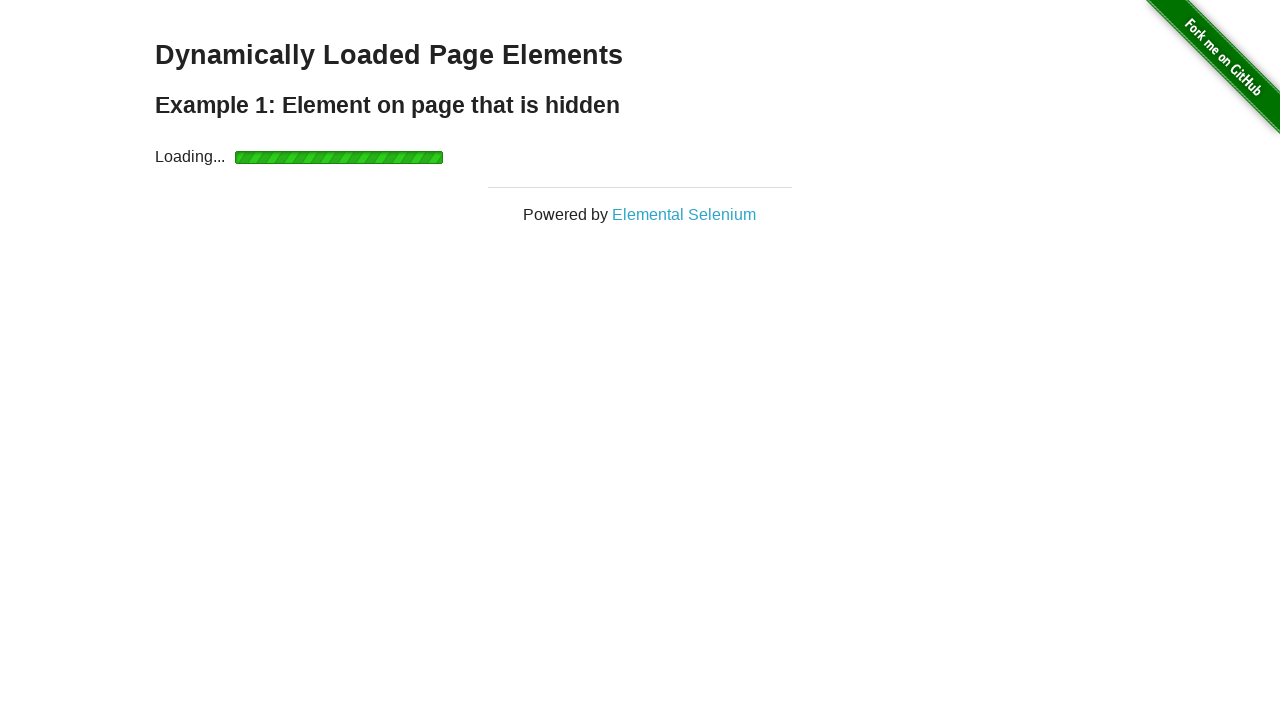

Waited for dynamically loaded content to become visible
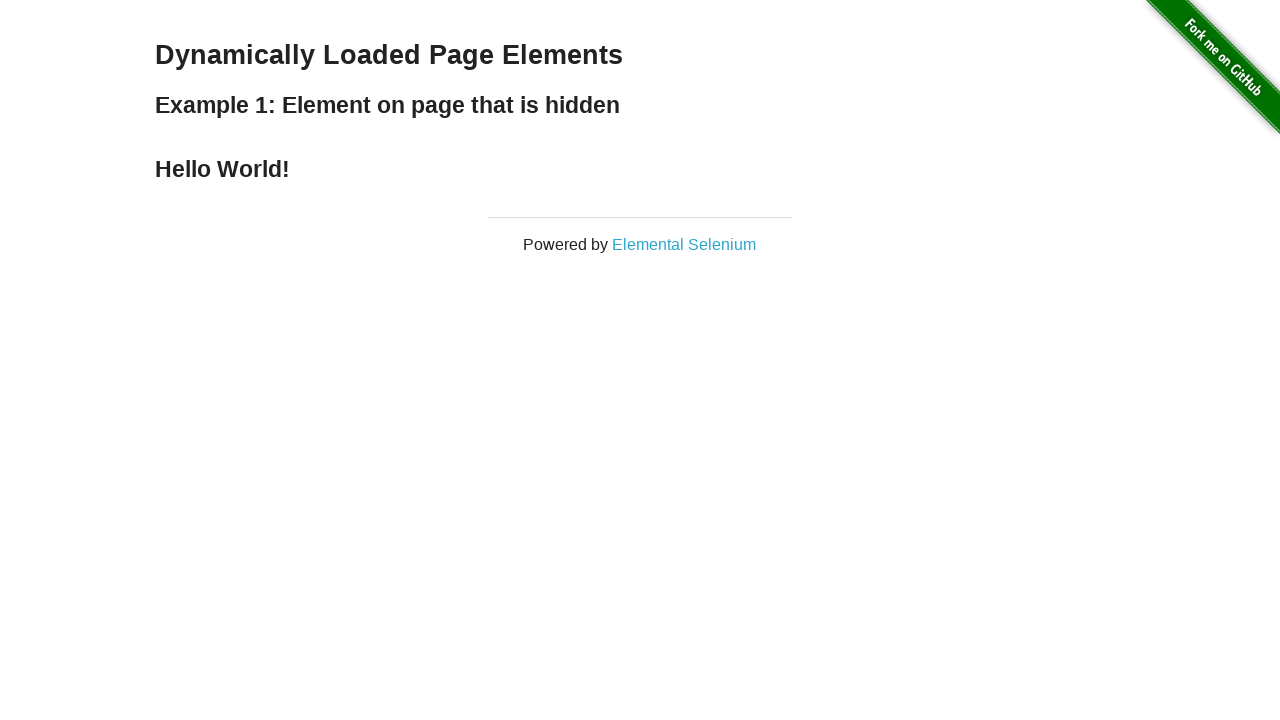

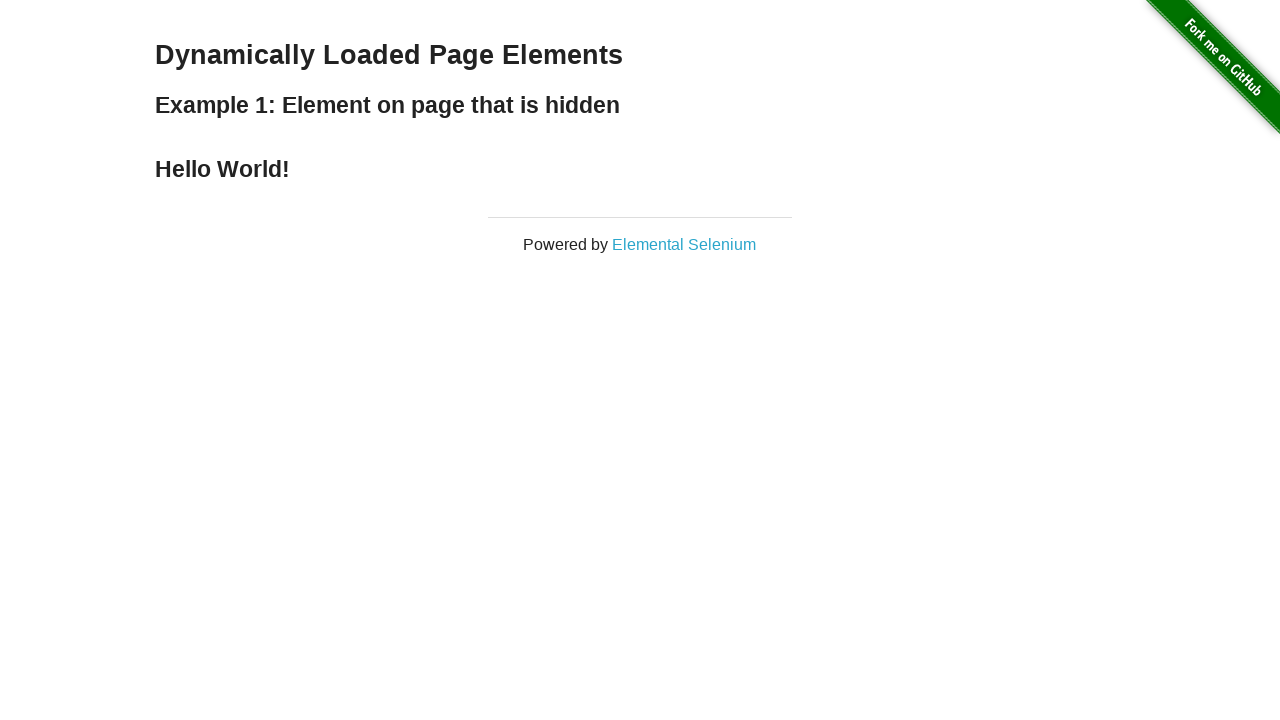